Tests the text box form by navigating to Elements section, filling in name and email fields, submitting, and verifying the output displays the entered information.

Starting URL: https://demoqa.com

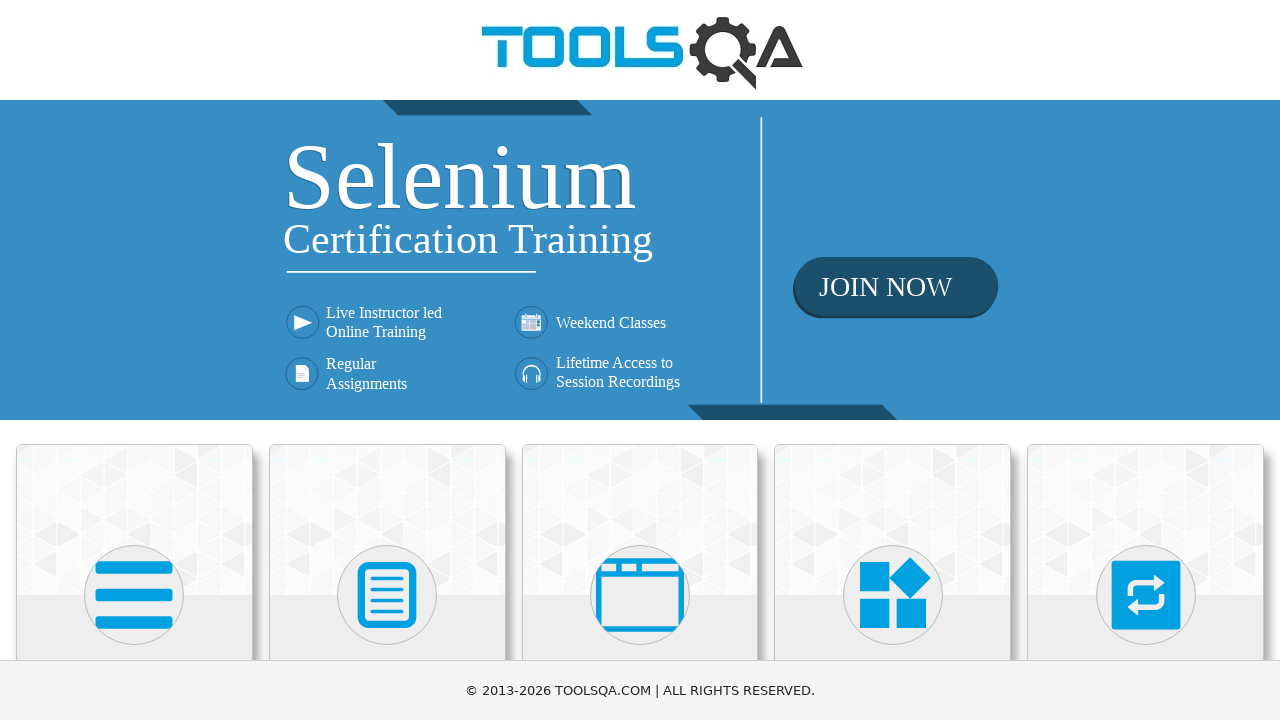

Clicked on Elements card at (134, 520) on xpath=(//div[@class='card-up'])[1]
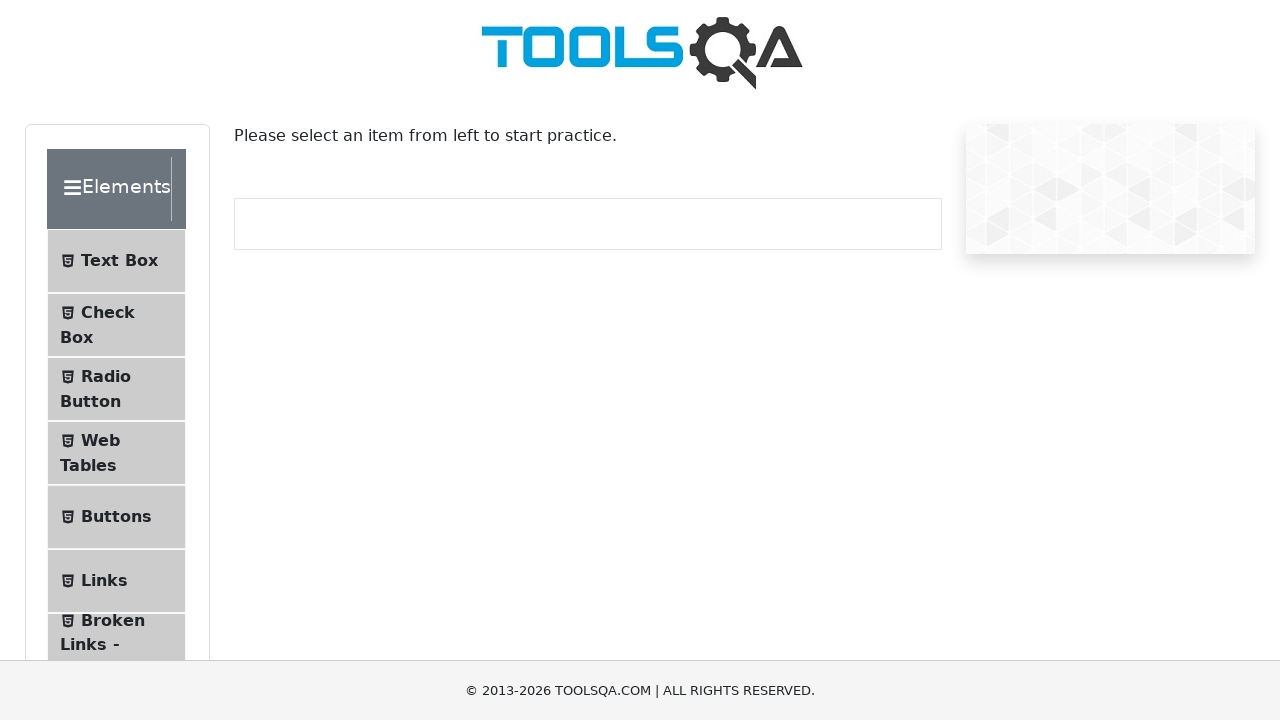

Clicked on Text Box menu item at (119, 261) on xpath=//span[contains(text(), 'Text Box')]
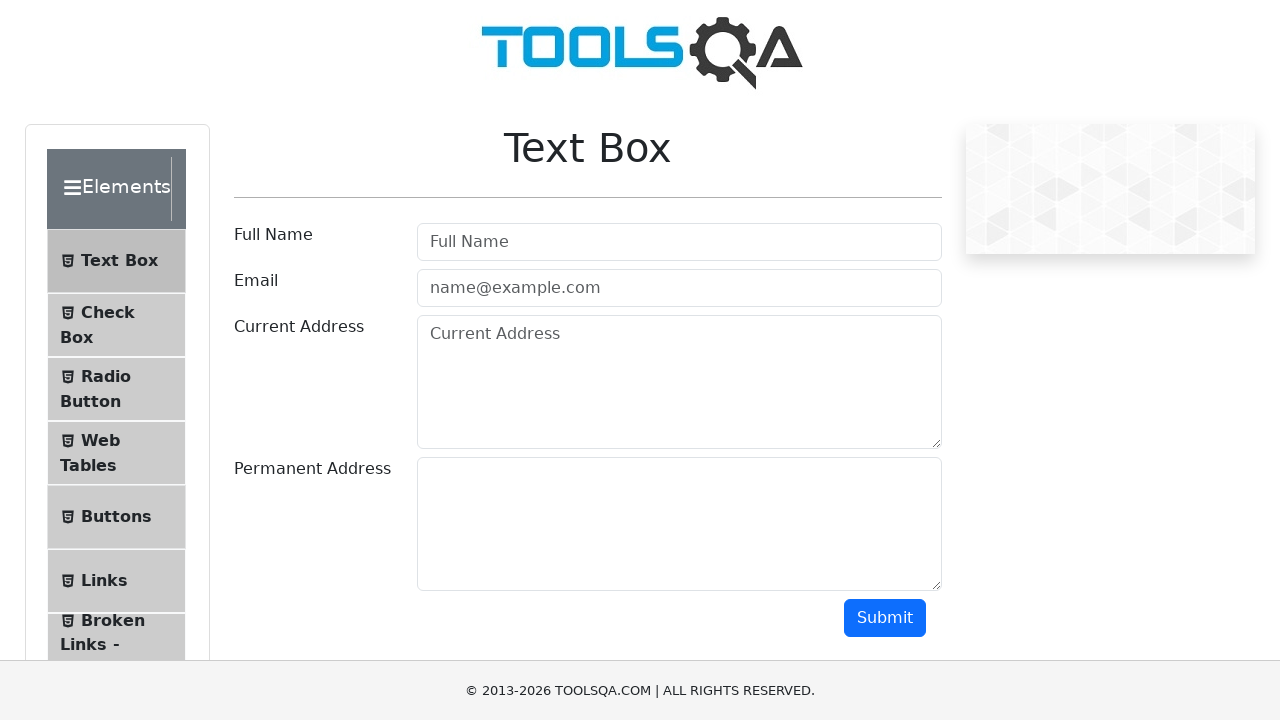

Filled in name field with 'Jane Dou' on #userName
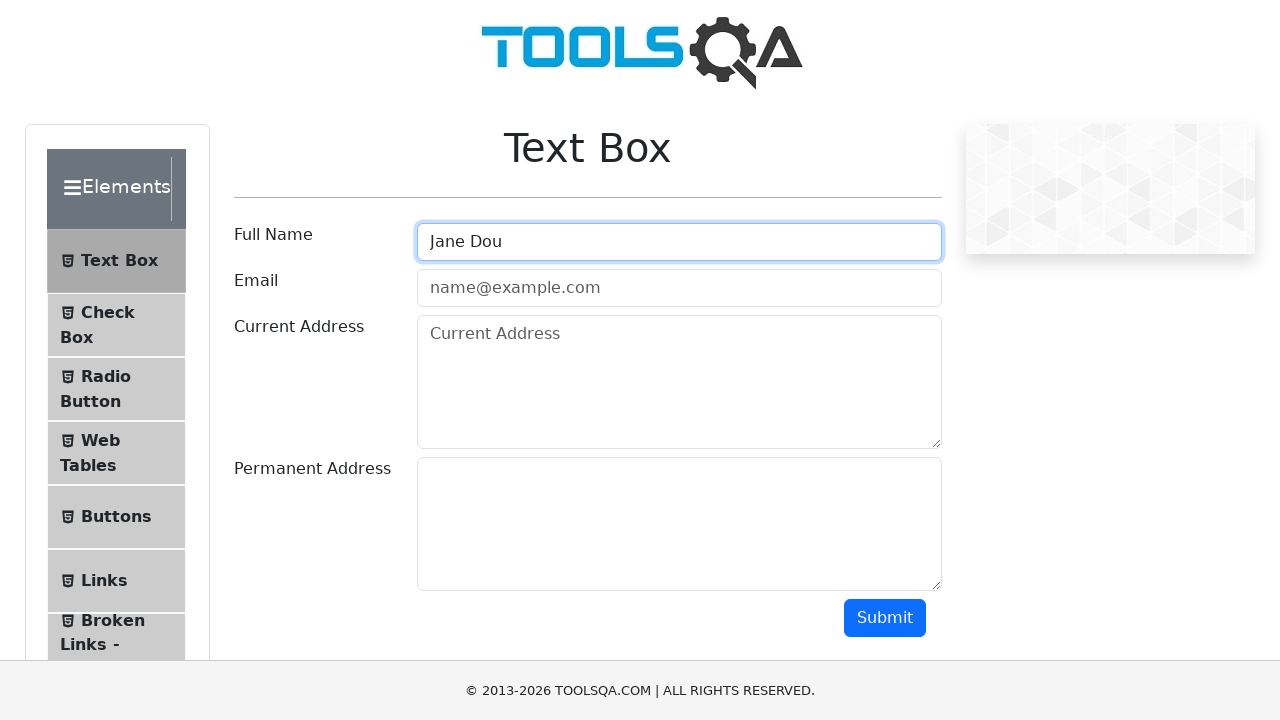

Filled in email field with 'example@example.com' on #userEmail
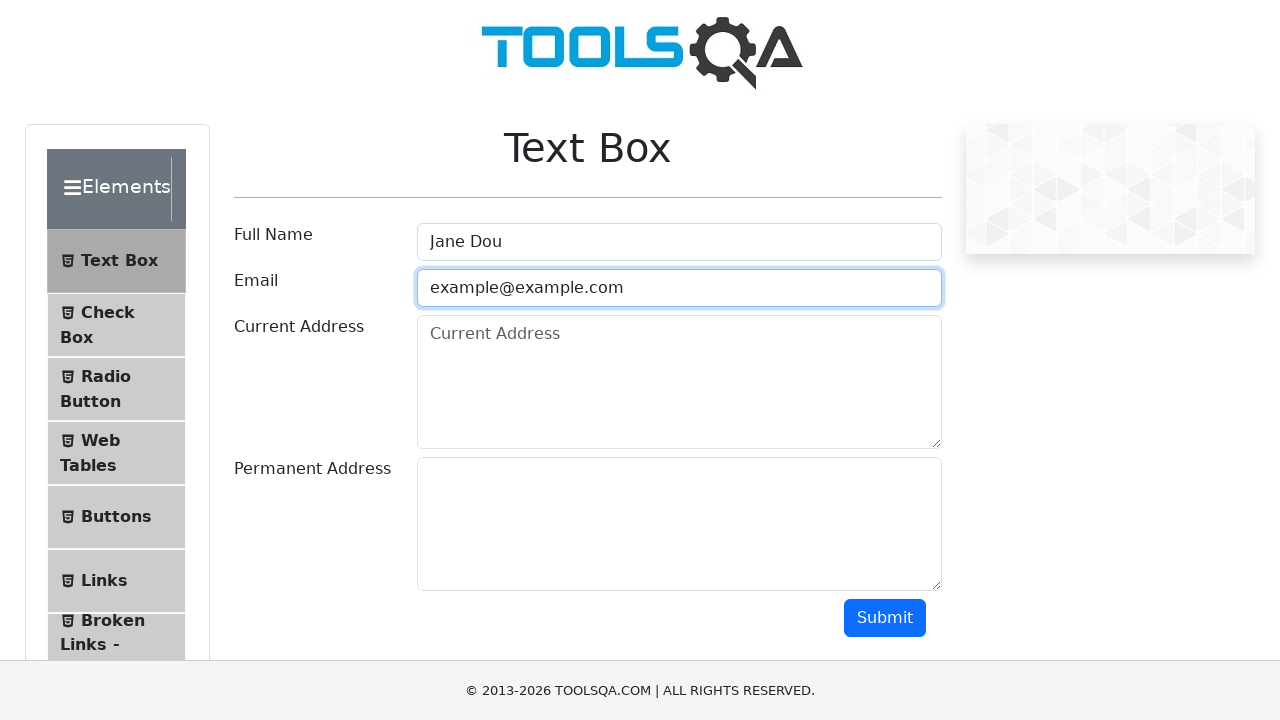

Clicked submit button at (885, 618) on #submit
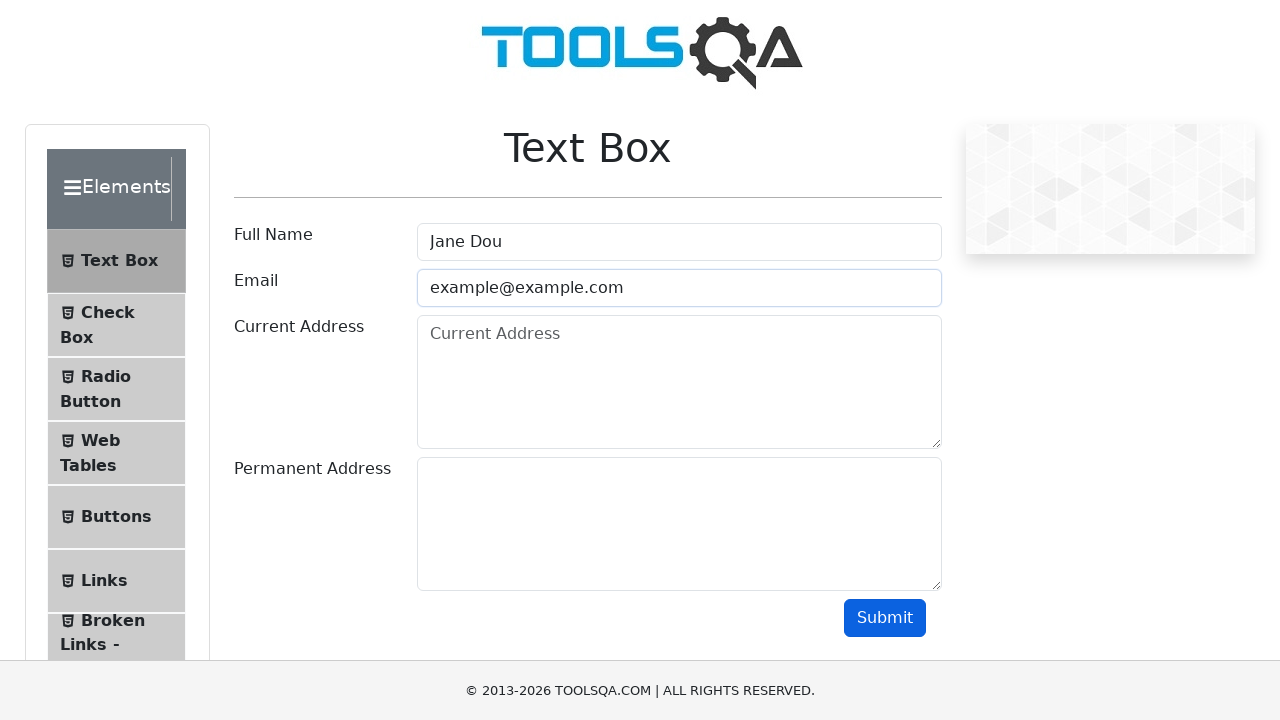

Name output field loaded
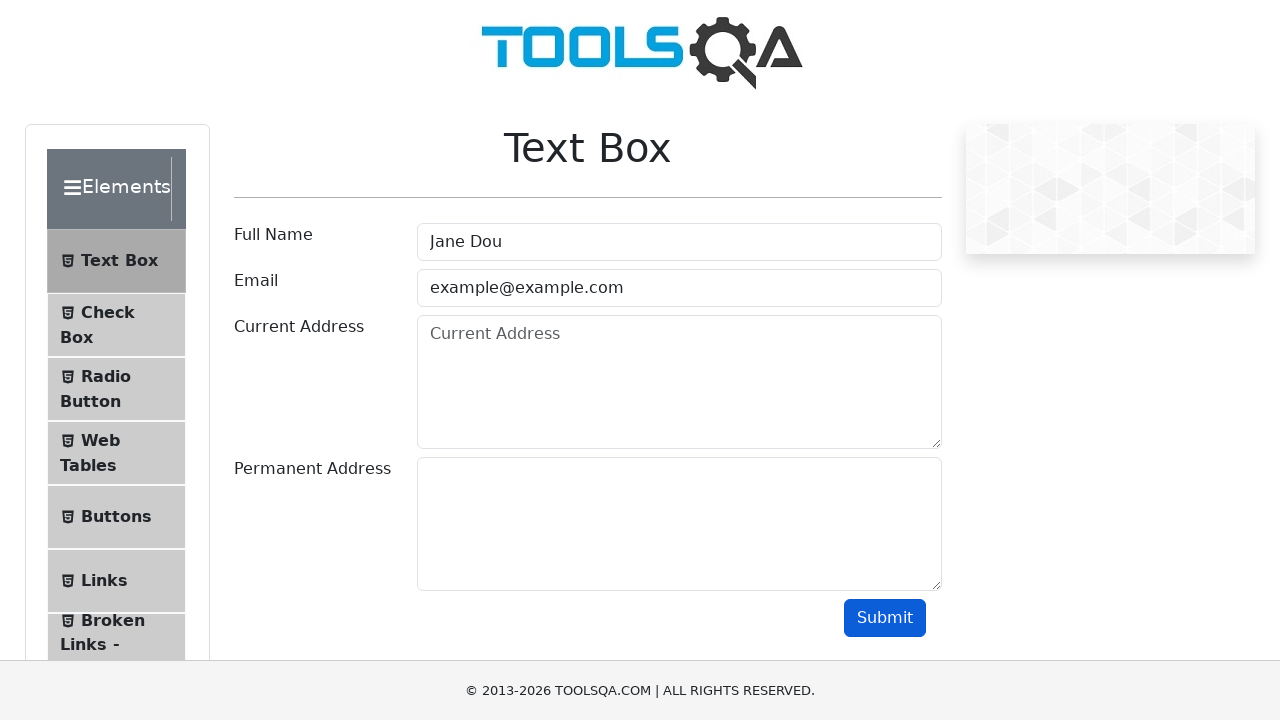

Email output field loaded, form submission verified
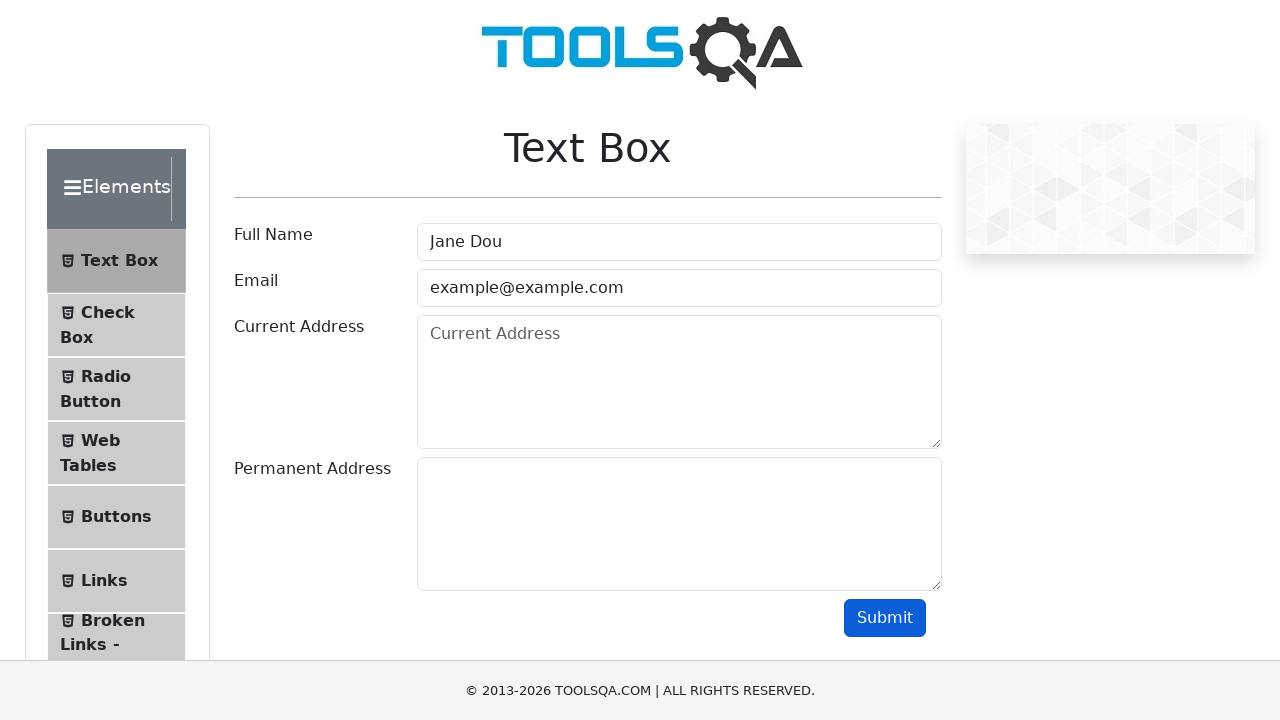

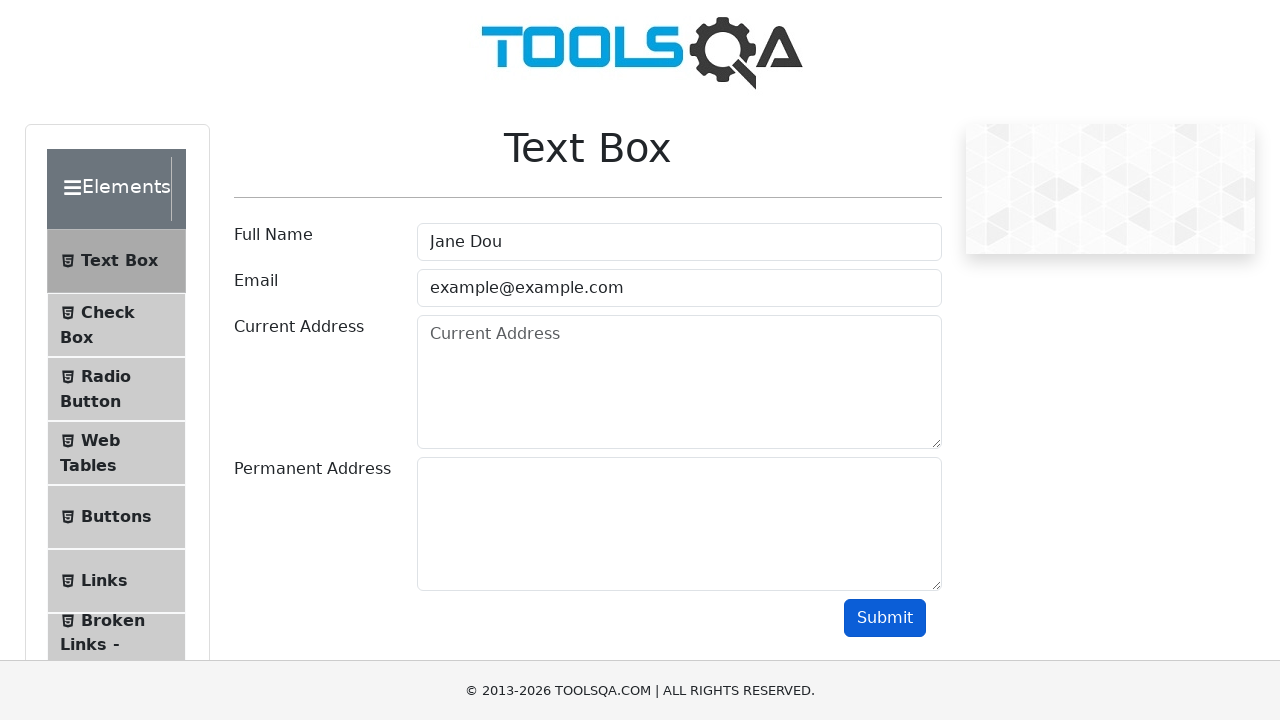